Navigates to The Internet test site and clicks on the Inputs link

Starting URL: https://the-internet.herokuapp.com/

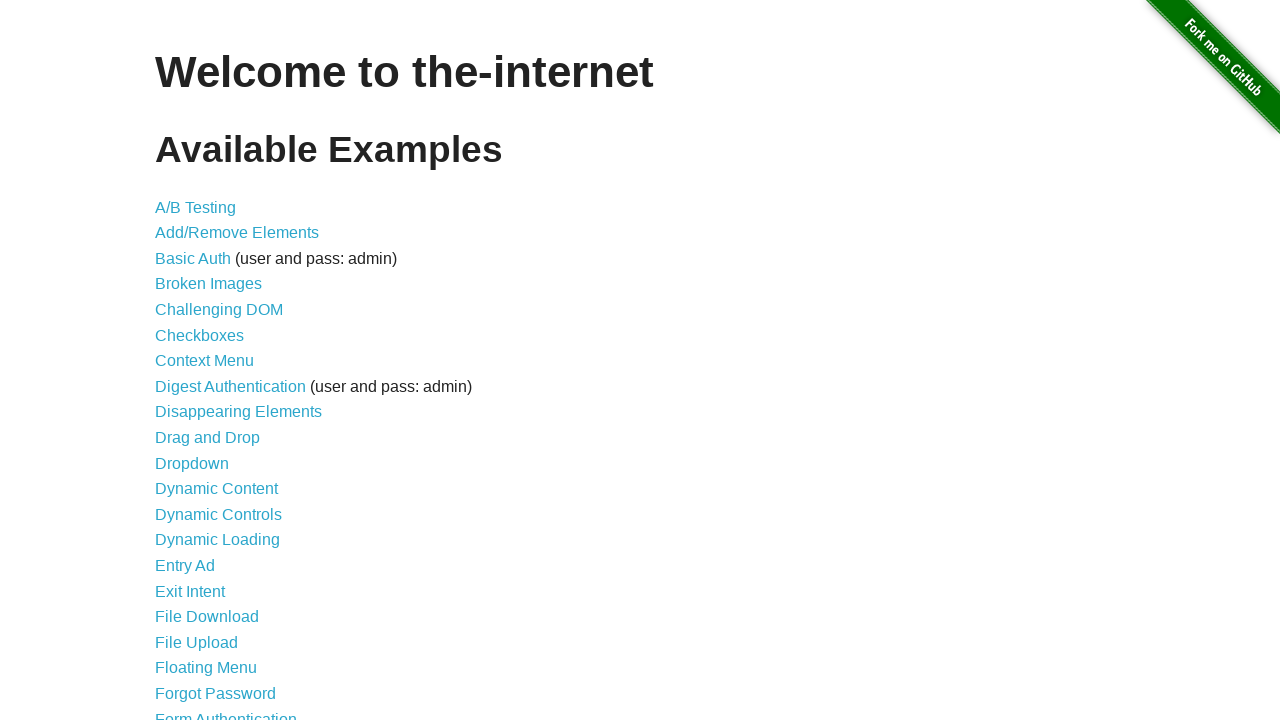

Navigated to The Internet test site
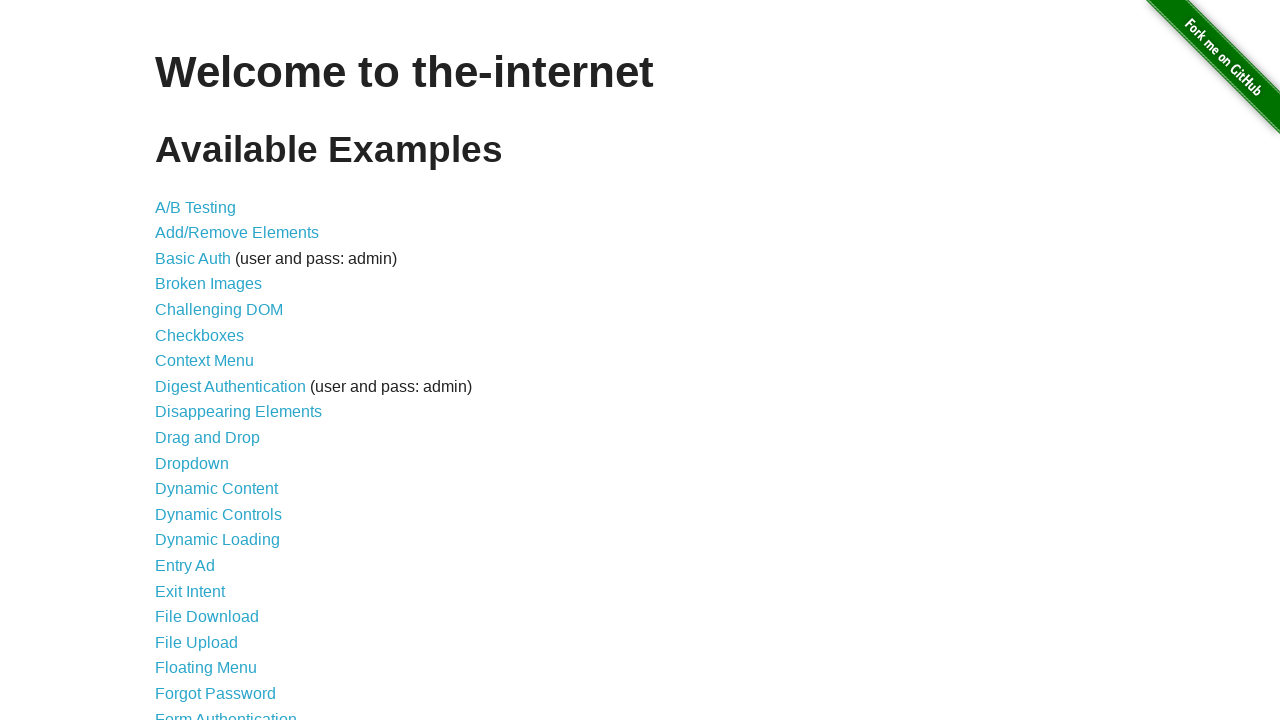

Clicked on the Inputs link at (176, 361) on xpath=//li/a[@href='/inputs']
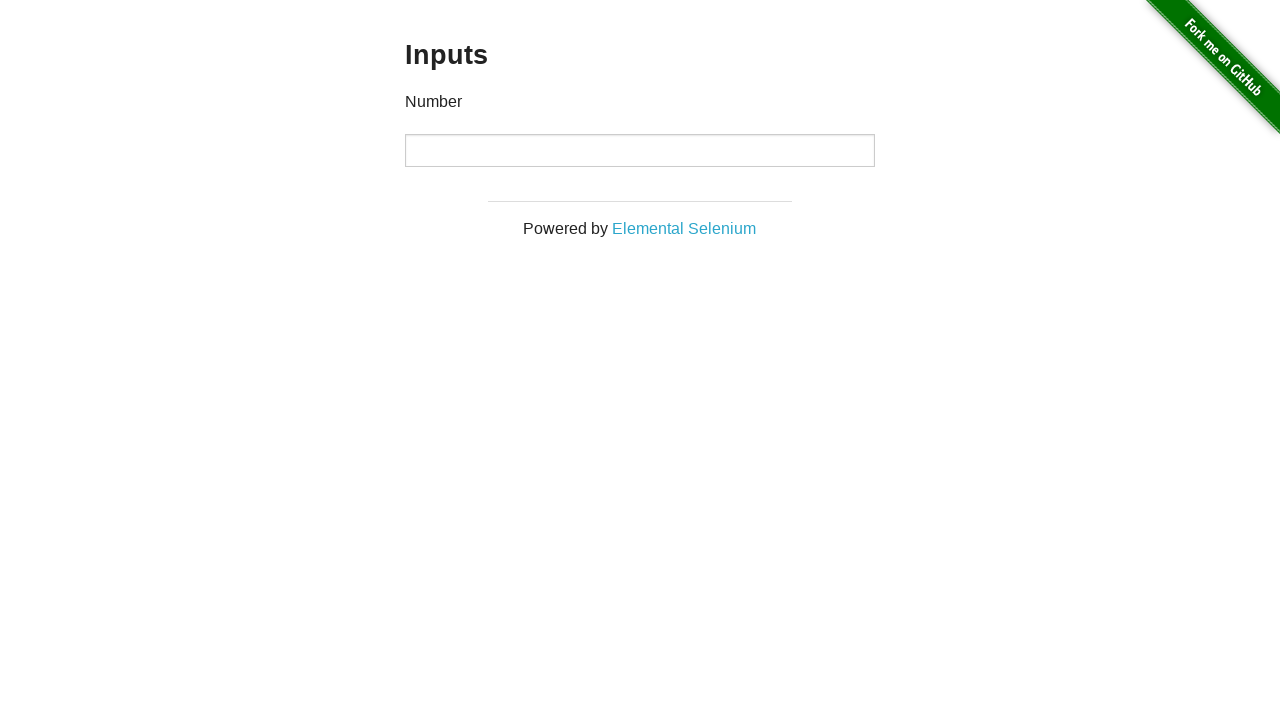

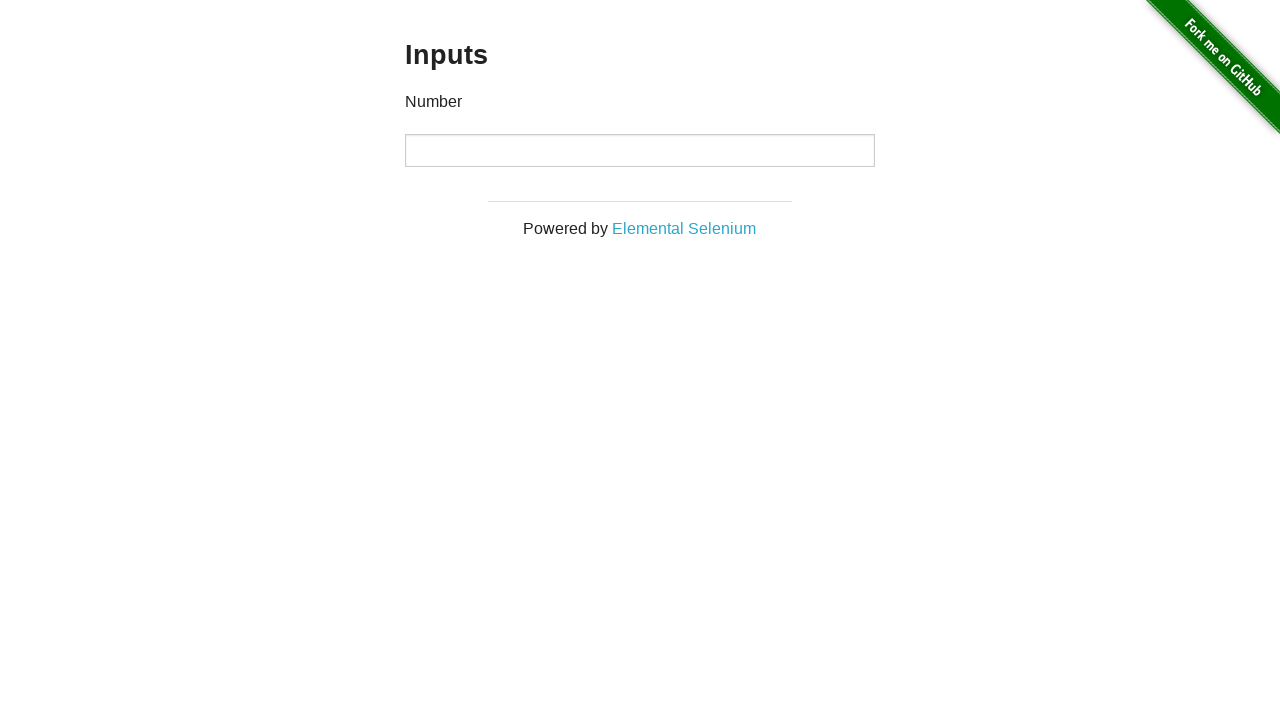